Tests JavaScript alert functionality by clicking on JS Alert button, verifying alert text, and accepting the alert

Starting URL: https://the-internet.herokuapp.com/javascript_alerts

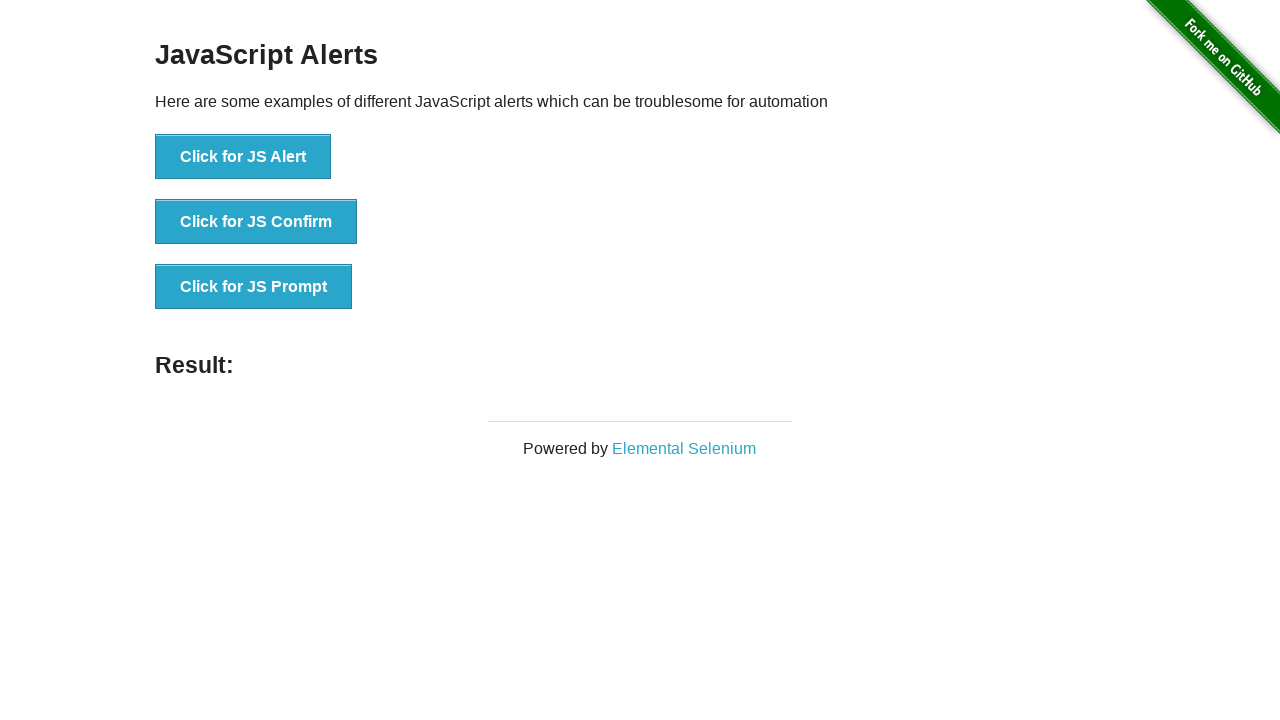

Clicked on 'Click for JS Alert' button at (243, 157) on text='Click for JS Alert'
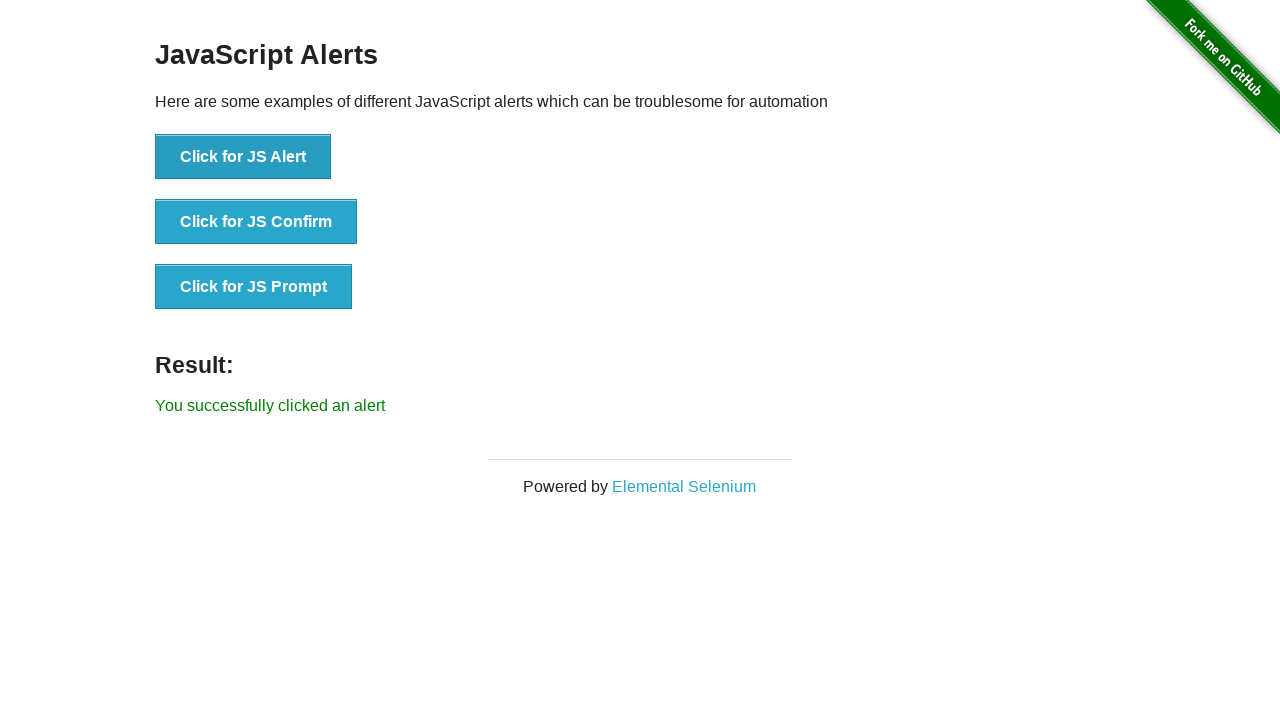

Set up dialog handler to accept alert
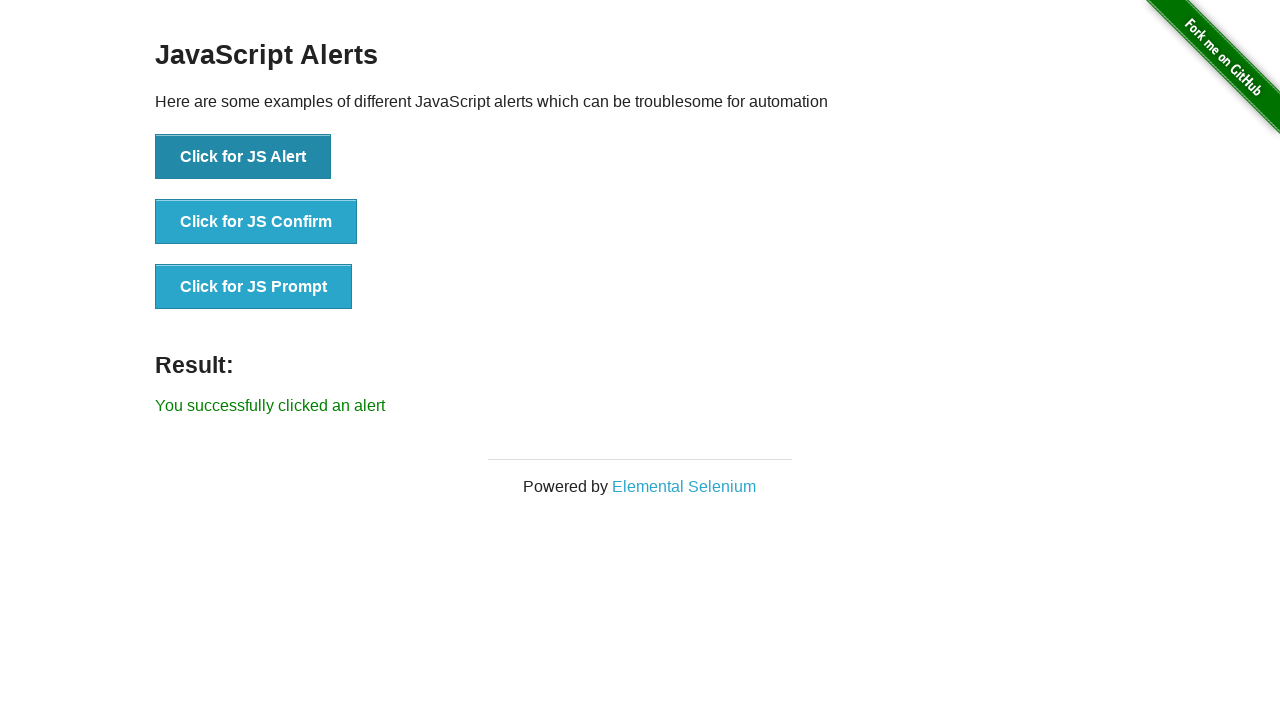

Waited 500ms for alert to be processed
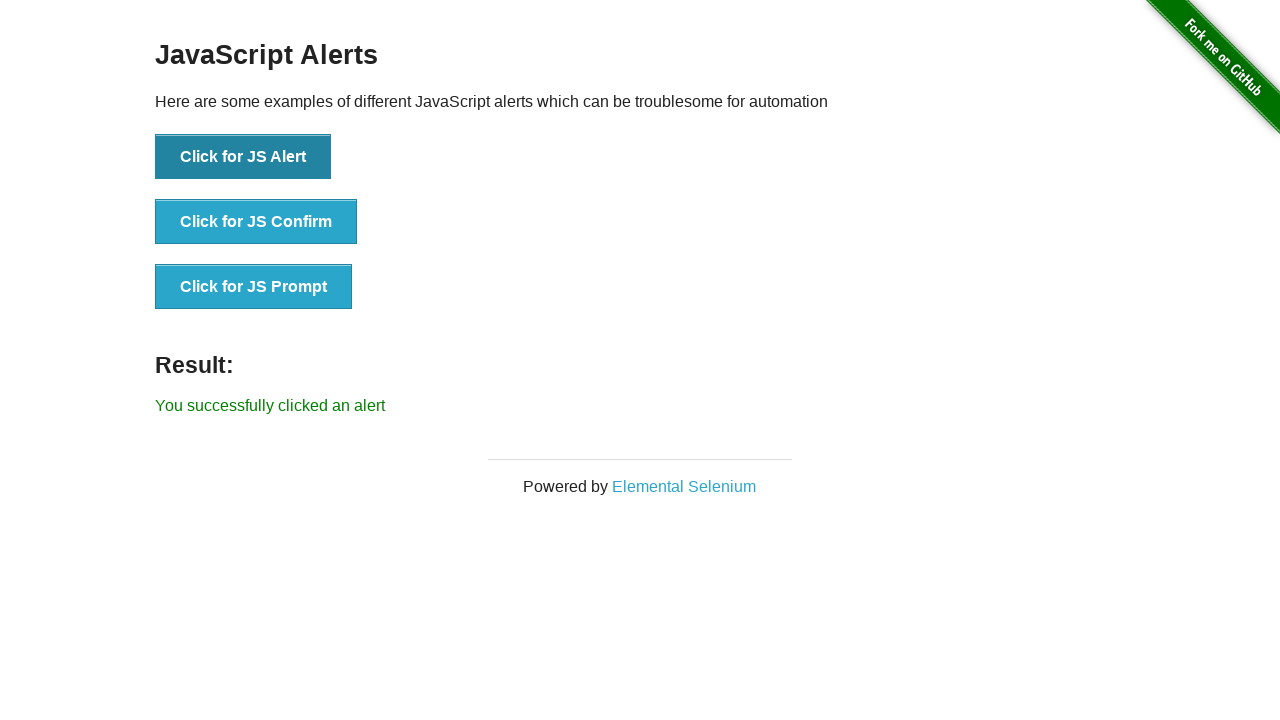

Retrieved result text after accepting alert
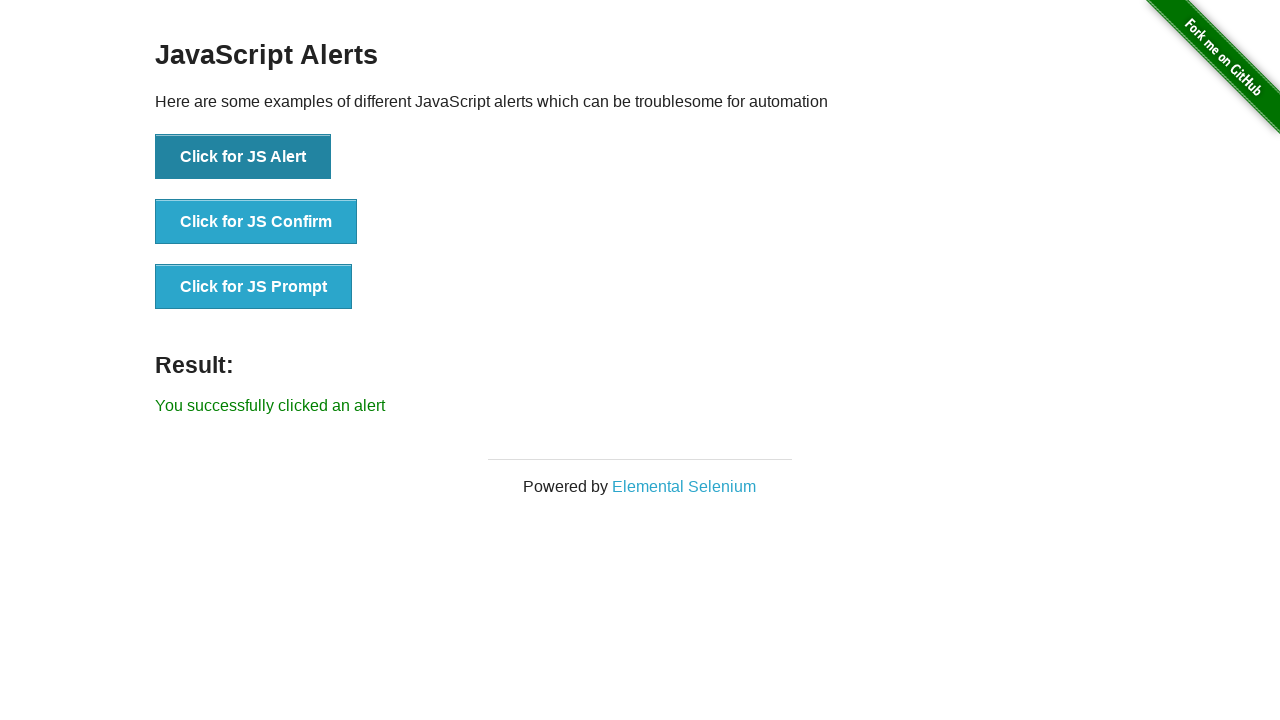

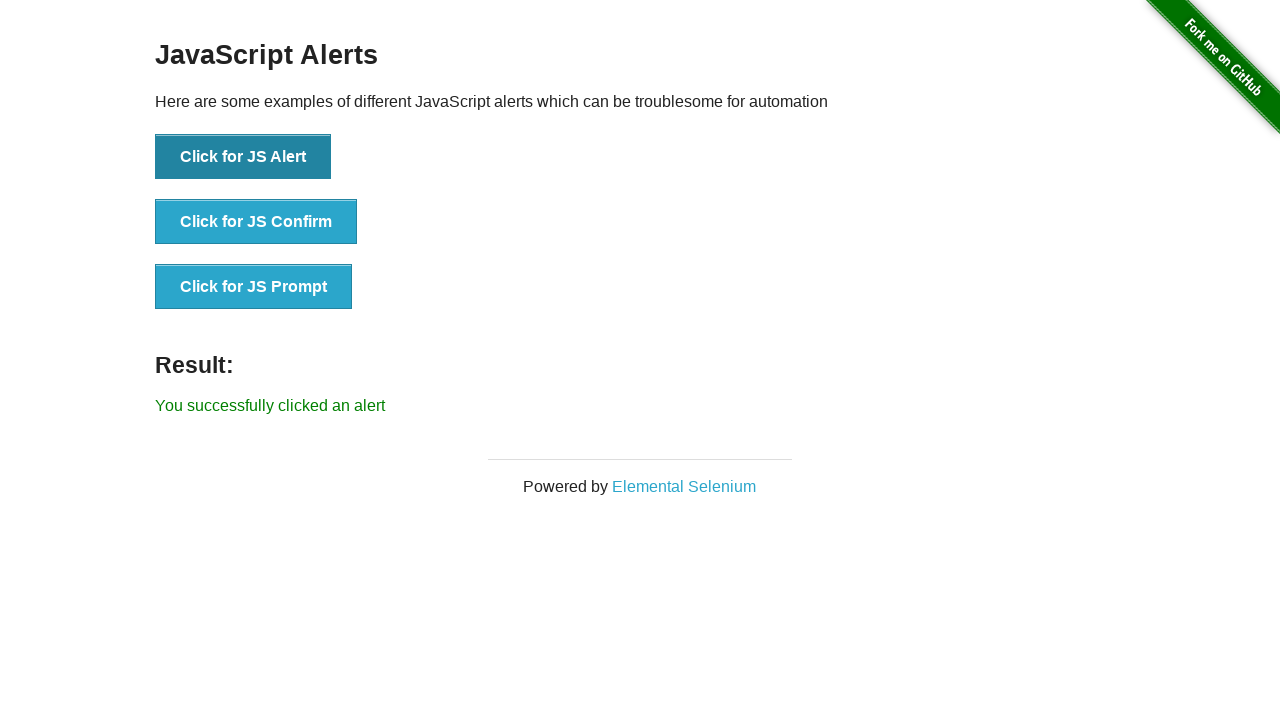